Tests the Contact Us form functionality by verifying the logo and "Get in Touch" section are visible, filling out the contact form with name, email, subject, message, and file upload, submitting the form, accepting the alert, verifying success message, and navigating back to home page.

Starting URL: https://www.automationexercise.com/

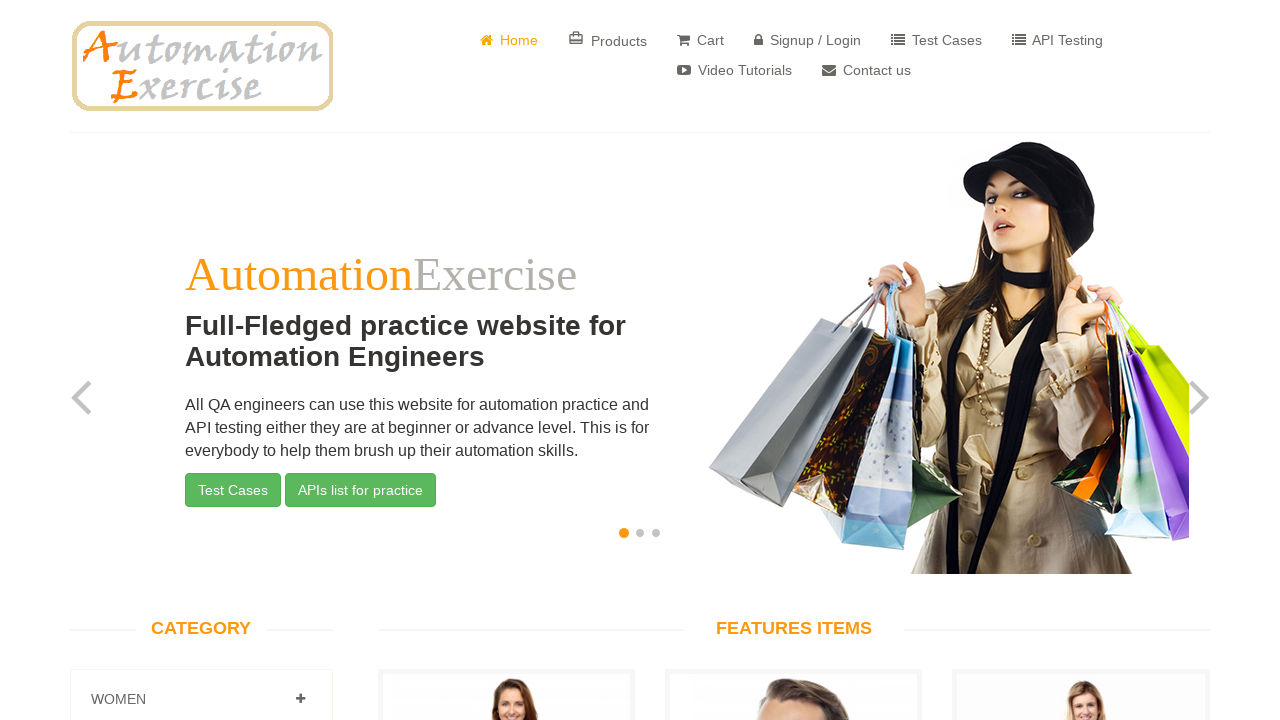

Logo is visible on the page
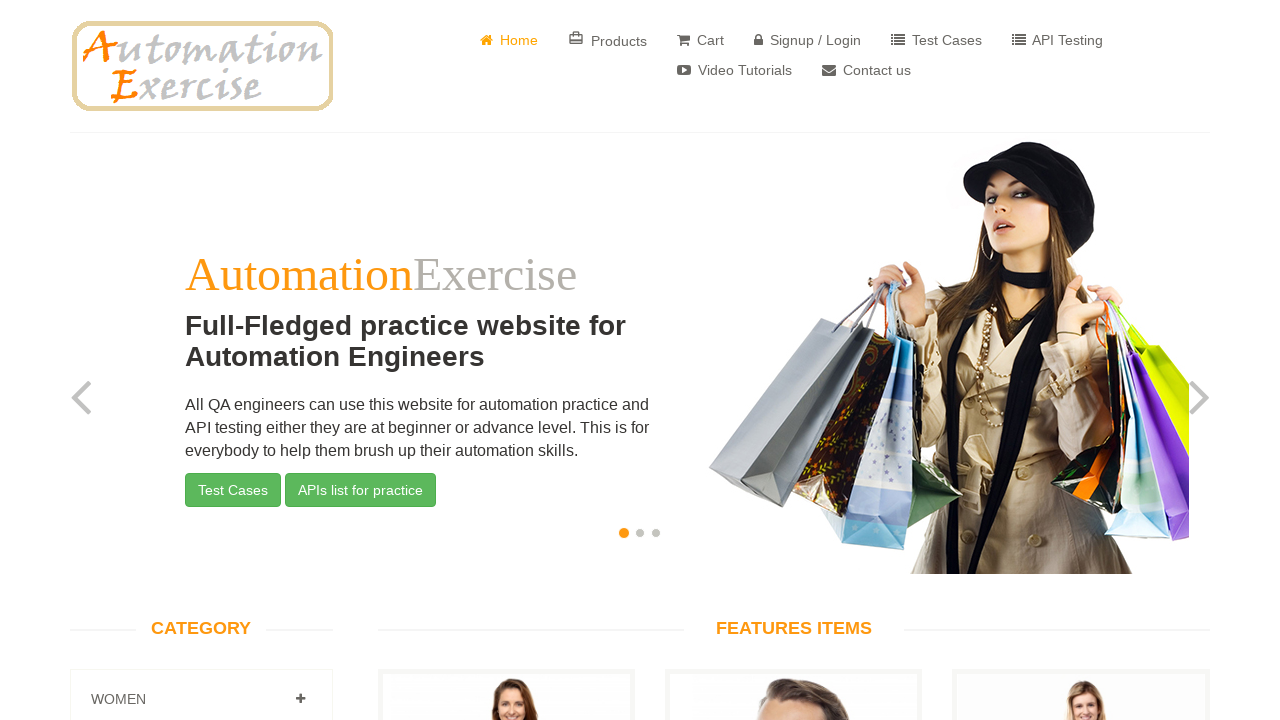

Clicked on Contact Us link in navigation at (866, 70) on xpath=//*[@id='header']/div/div/div/div[2]/div/ul/li[8]/a
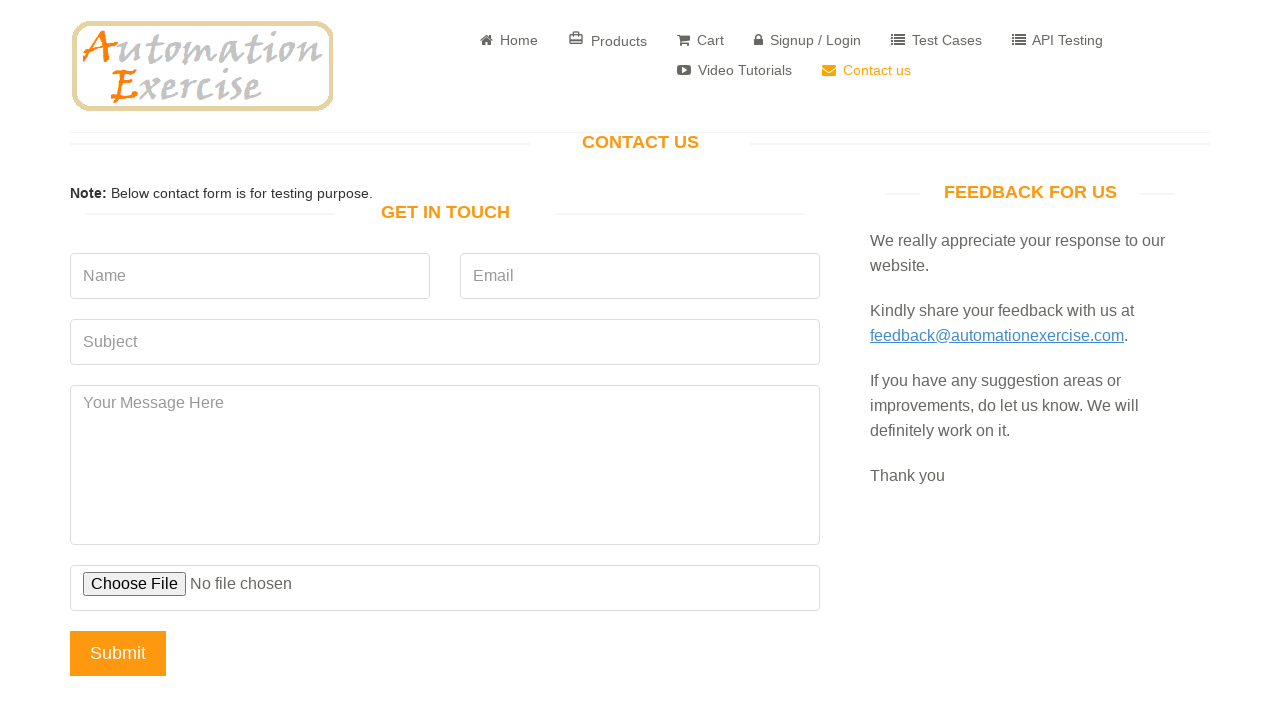

Get in Touch heading is visible on contact page
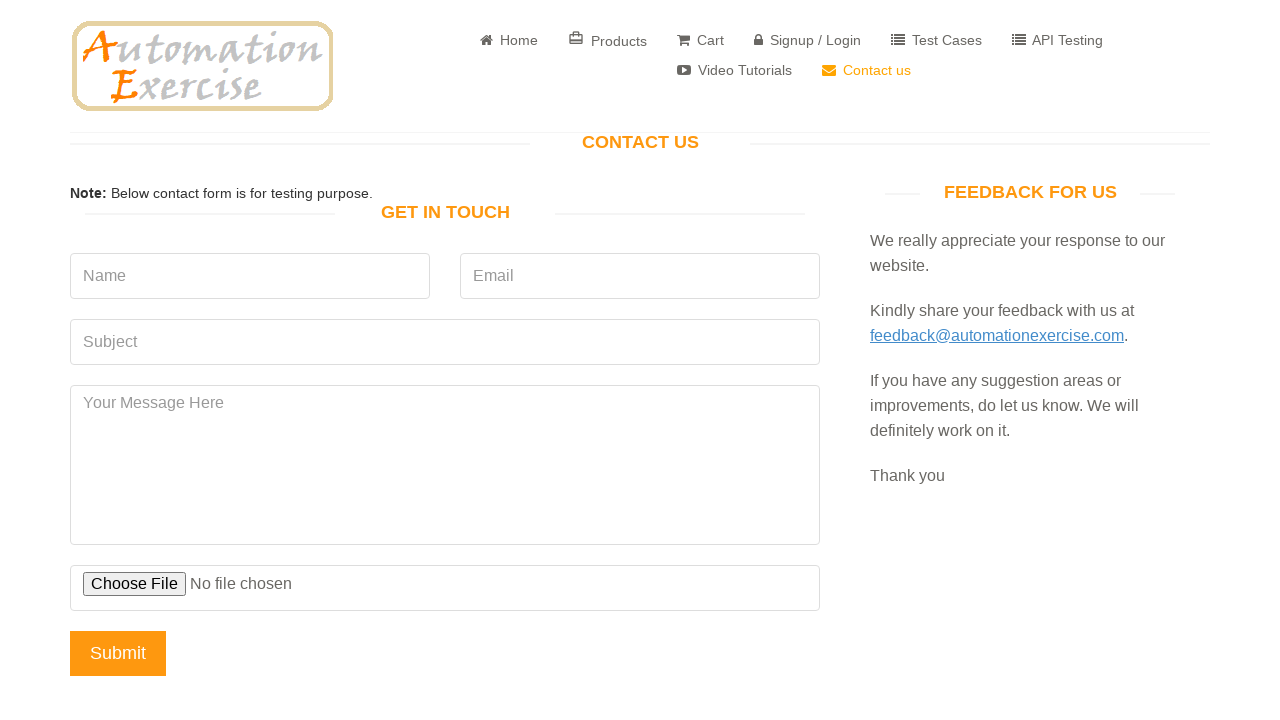

Filled in name field with 'John Smith' on //*[@id='contact-us-form']/div[1]/input
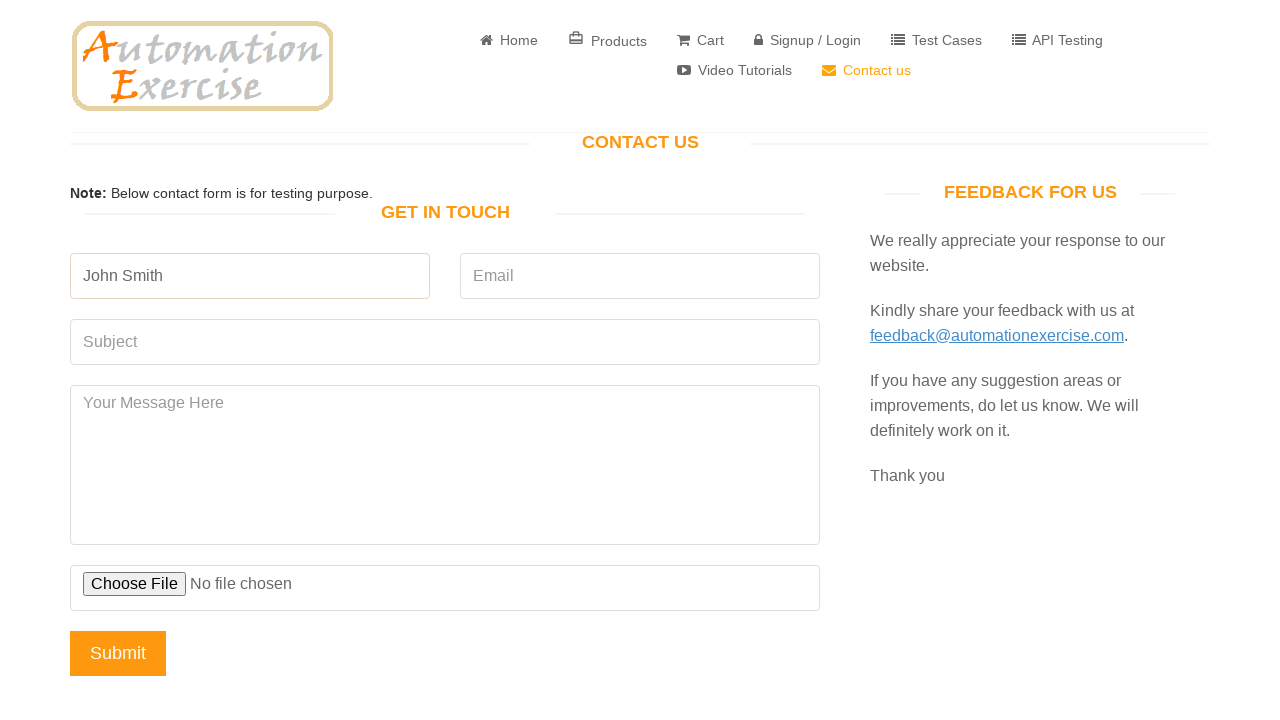

Filled in email field with 'johnsmith@example.com' on //*[@id='contact-us-form']/div[2]/input
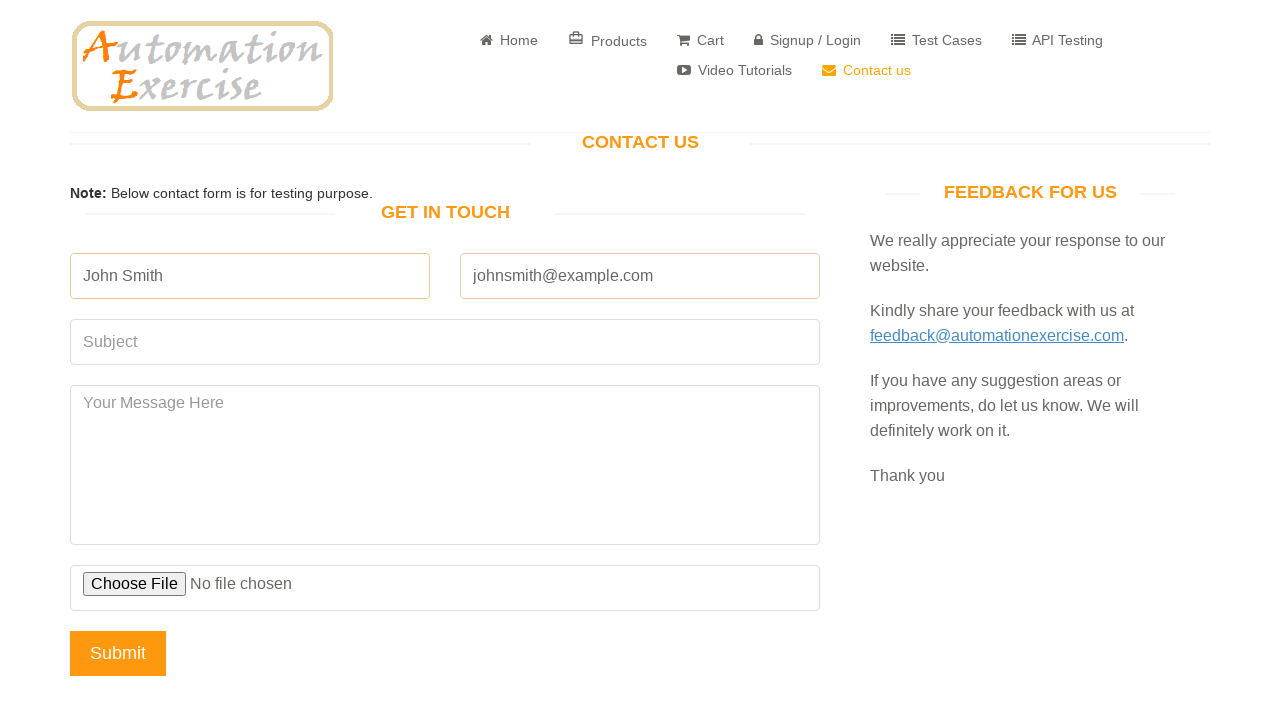

Filled in subject field with 'Product Inquiry' on //*[@id='contact-us-form']/div[3]/input
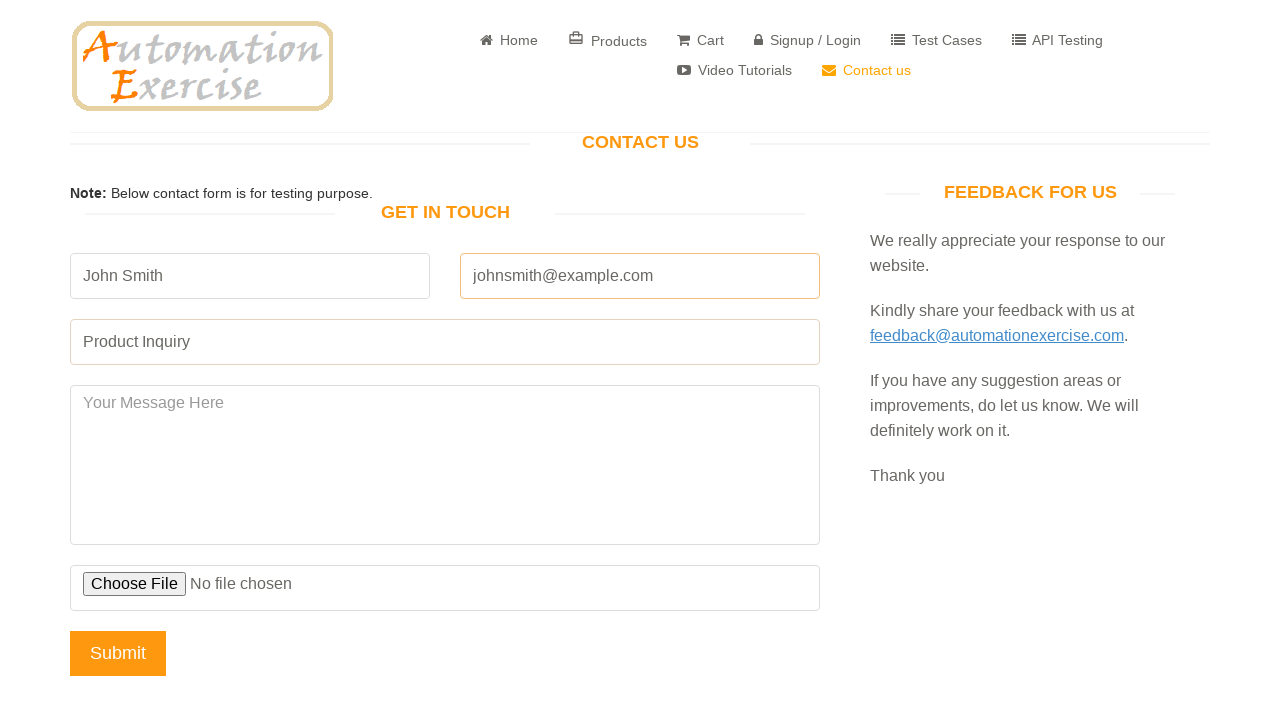

Filled in message field with inquiry text on #message
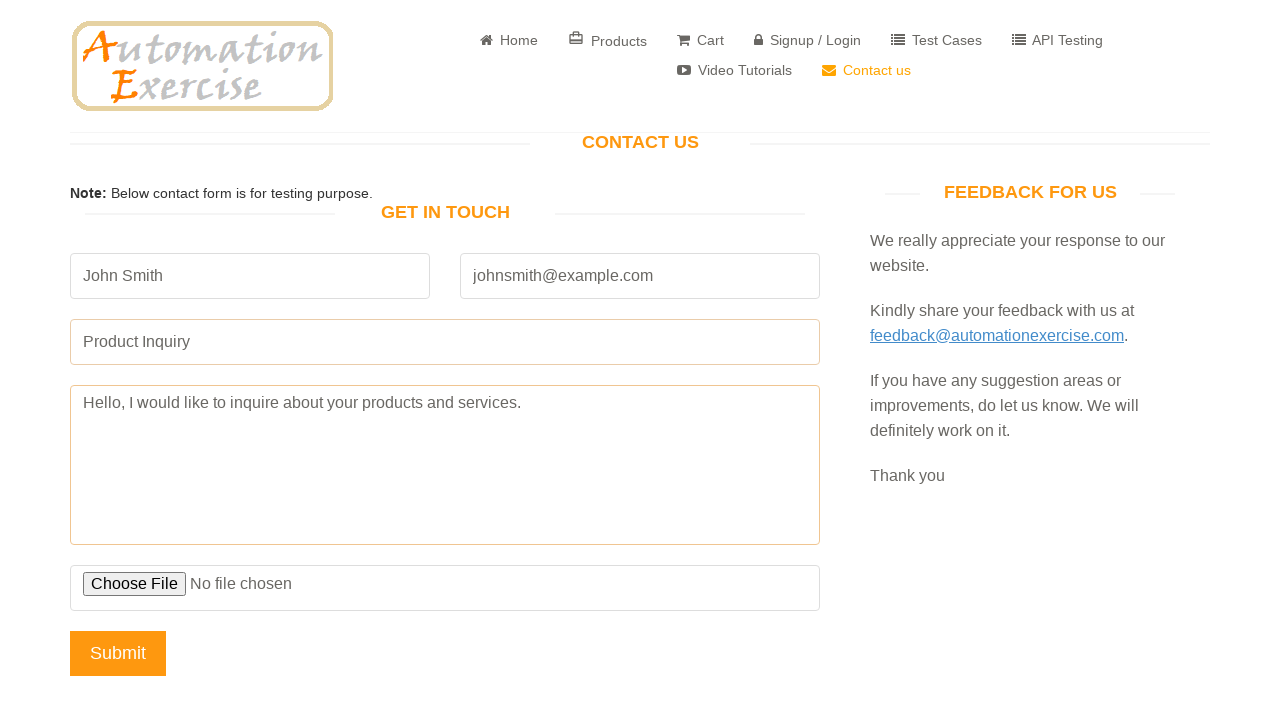

Set input files for file upload field
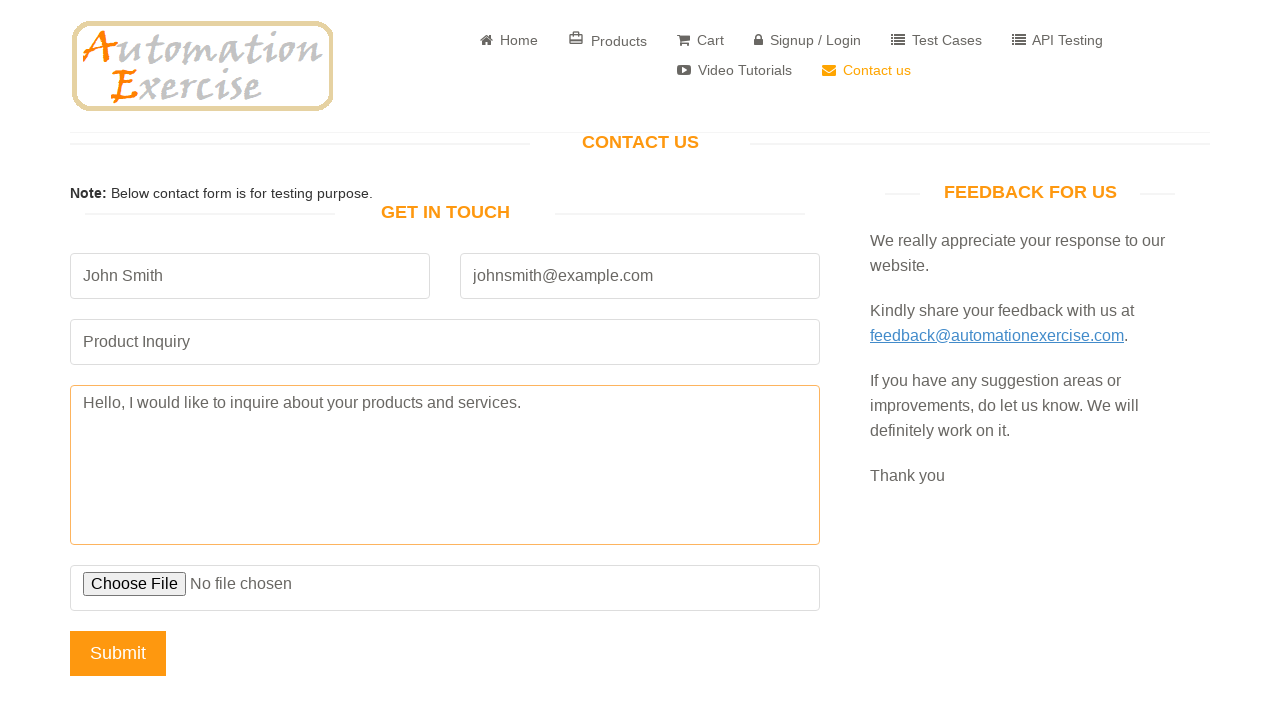

Set up dialog handler to accept alerts
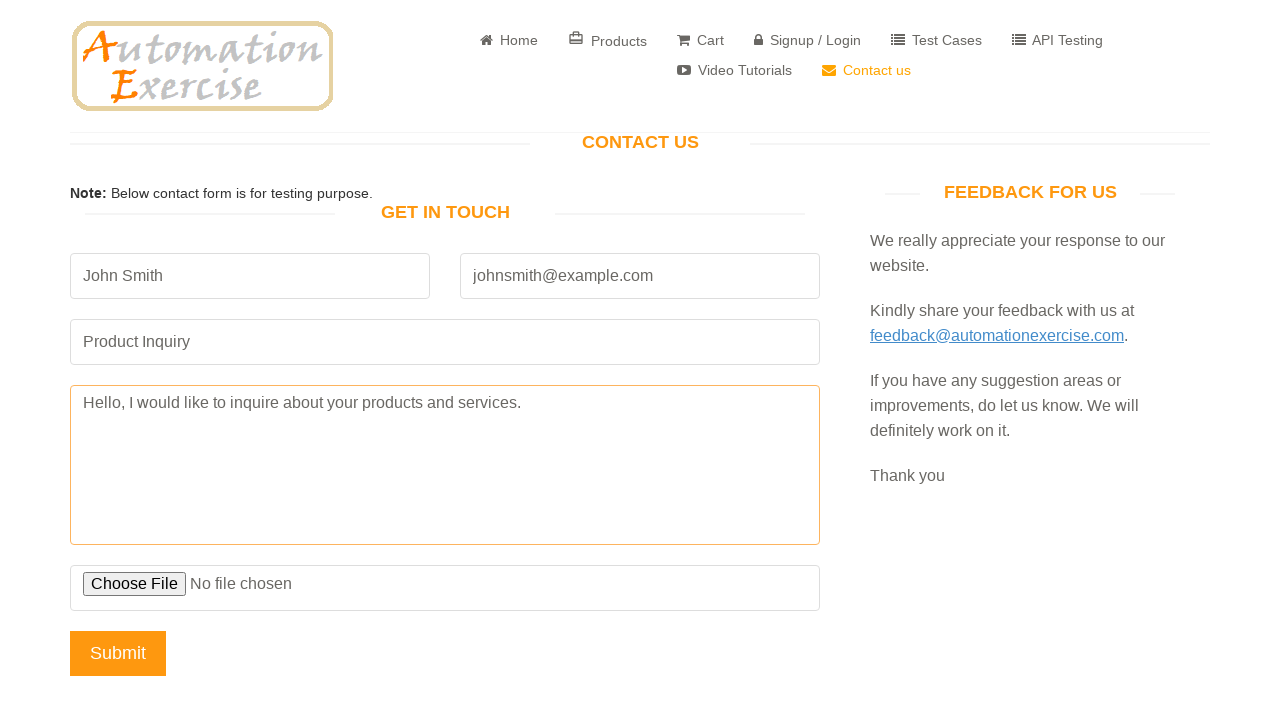

Clicked submit button to submit contact form at (118, 653) on xpath=//*[@id='contact-us-form']/div[6]/input
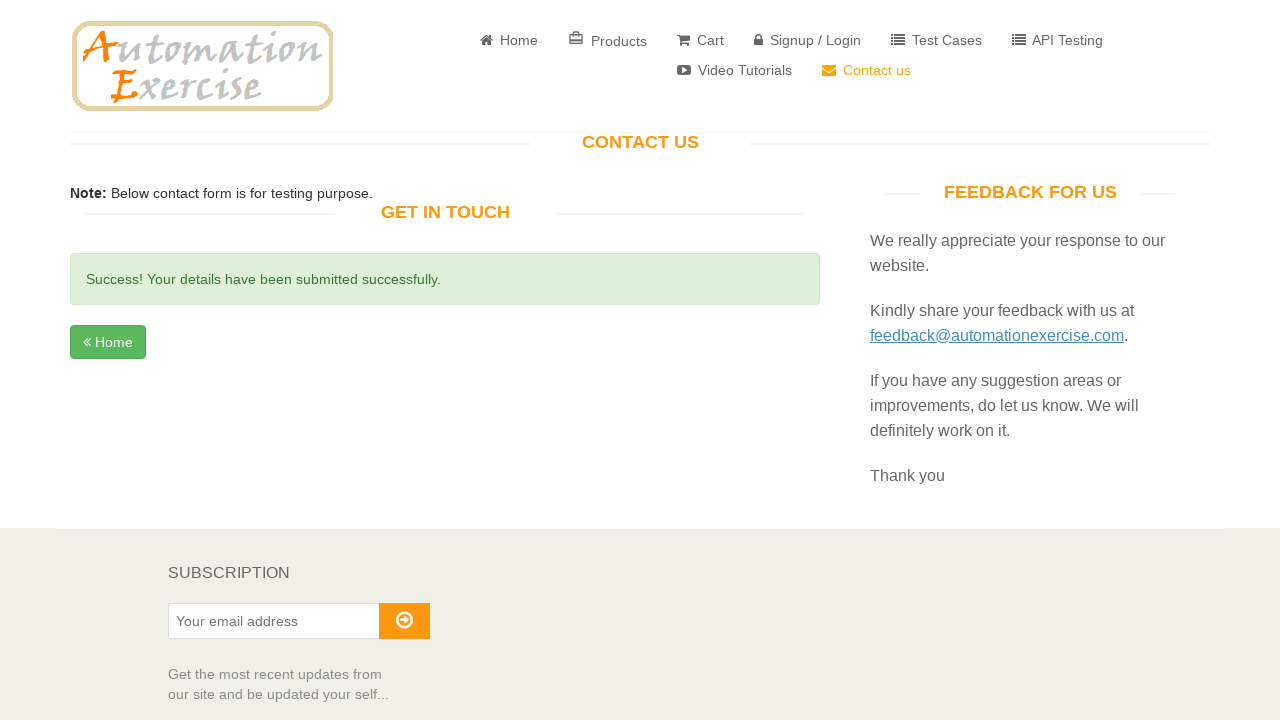

Success message is visible after form submission
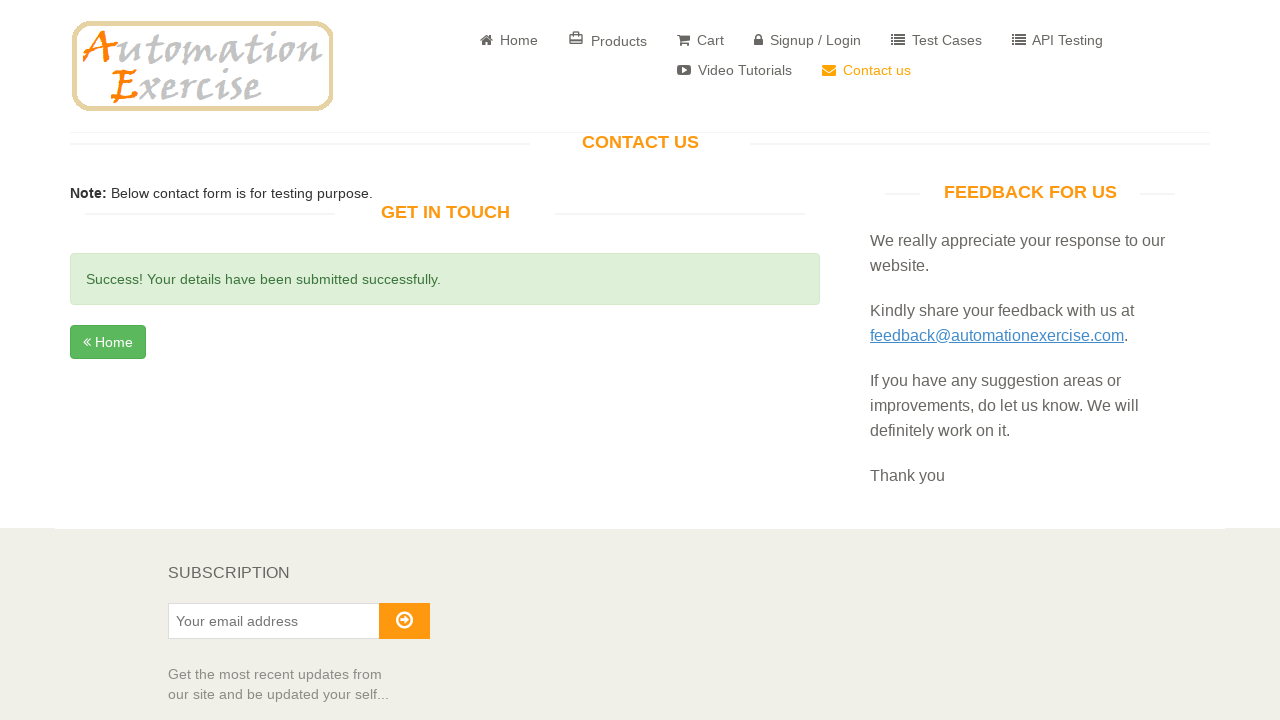

Clicked Home button to navigate back to home page at (87, 342) on xpath=//*[@id='form-section']/a/span
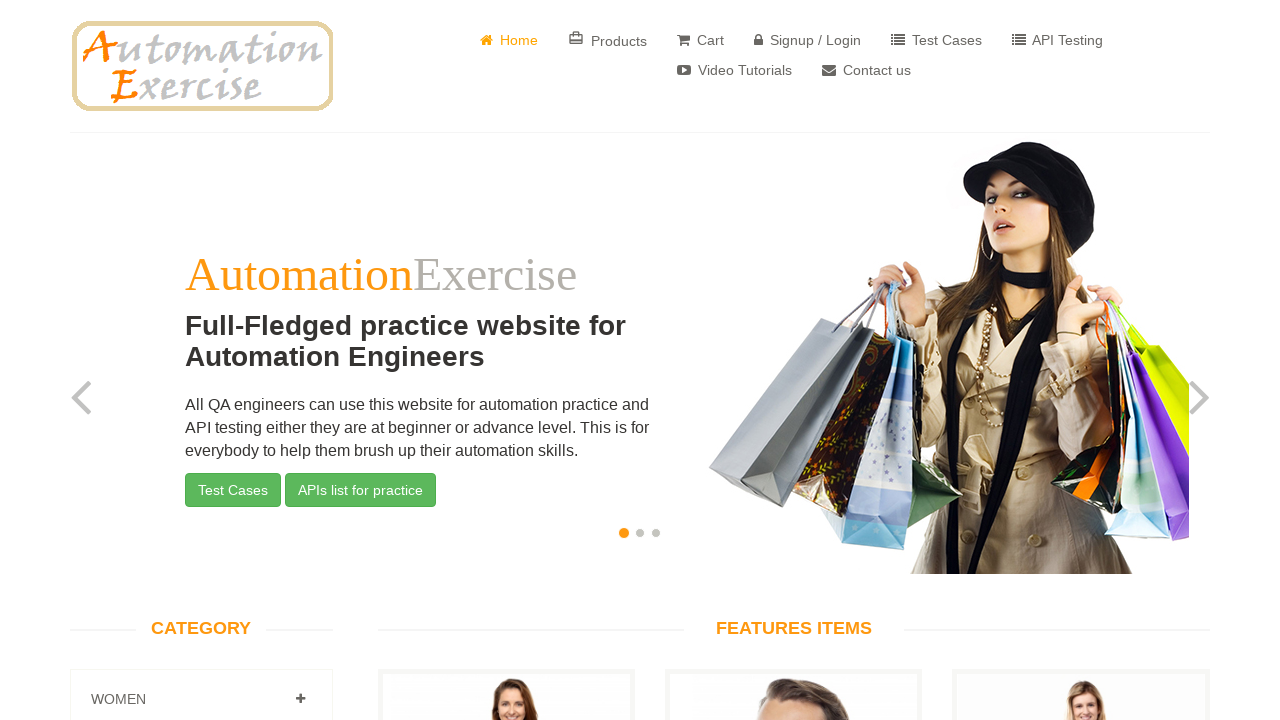

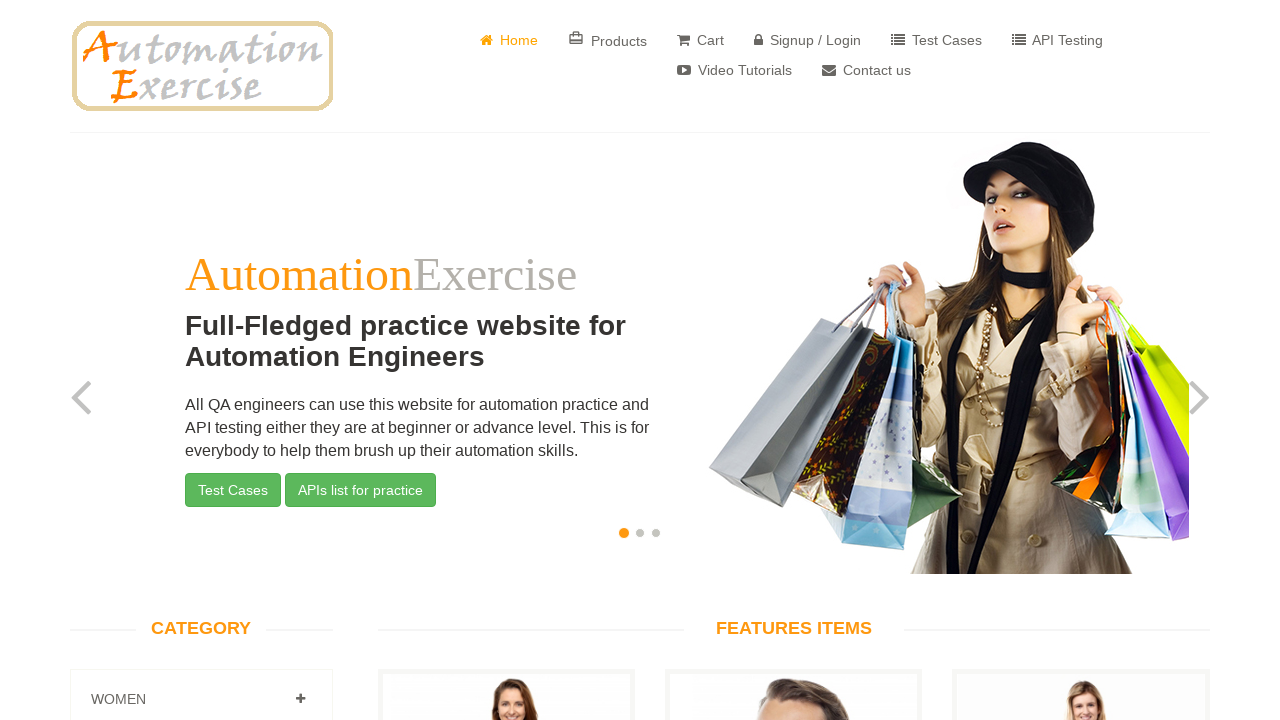